Tests navigation on the Python.org website by clicking on the 'Success' partial link and then the 'About' link

Starting URL: https://www.python.org/

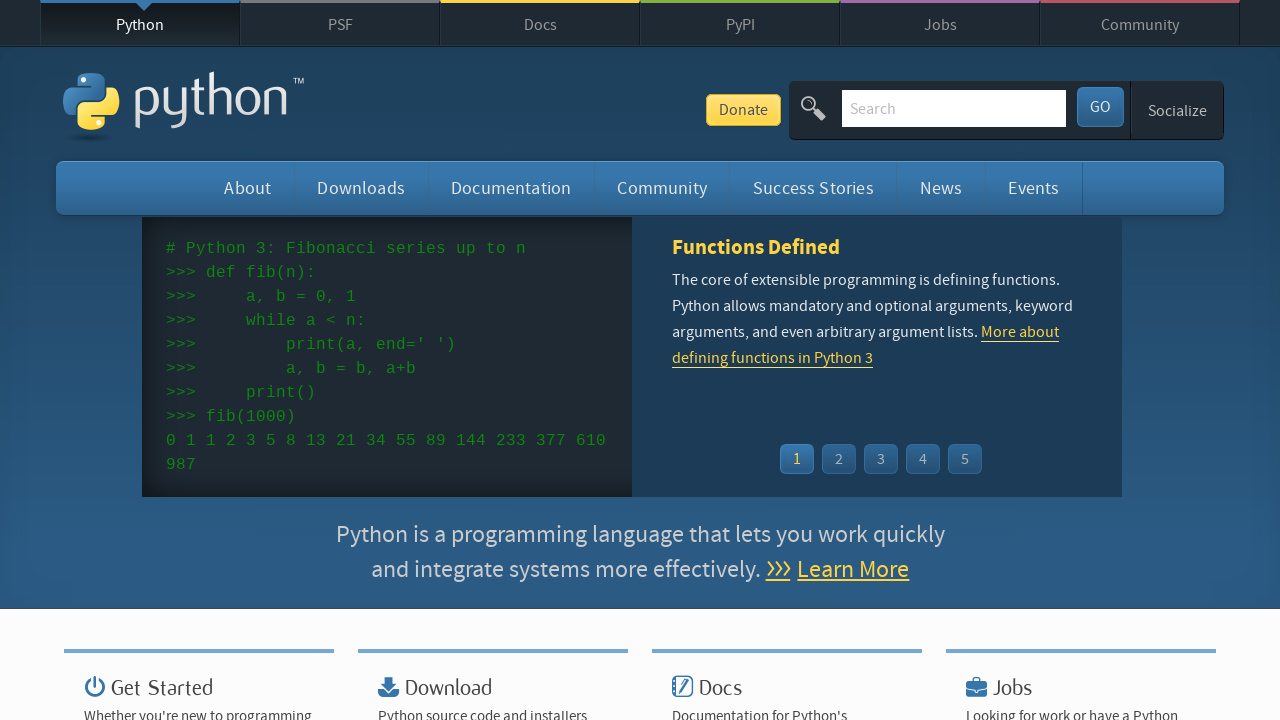

Clicked on 'Success' partial link at (813, 188) on a:has-text('Success')
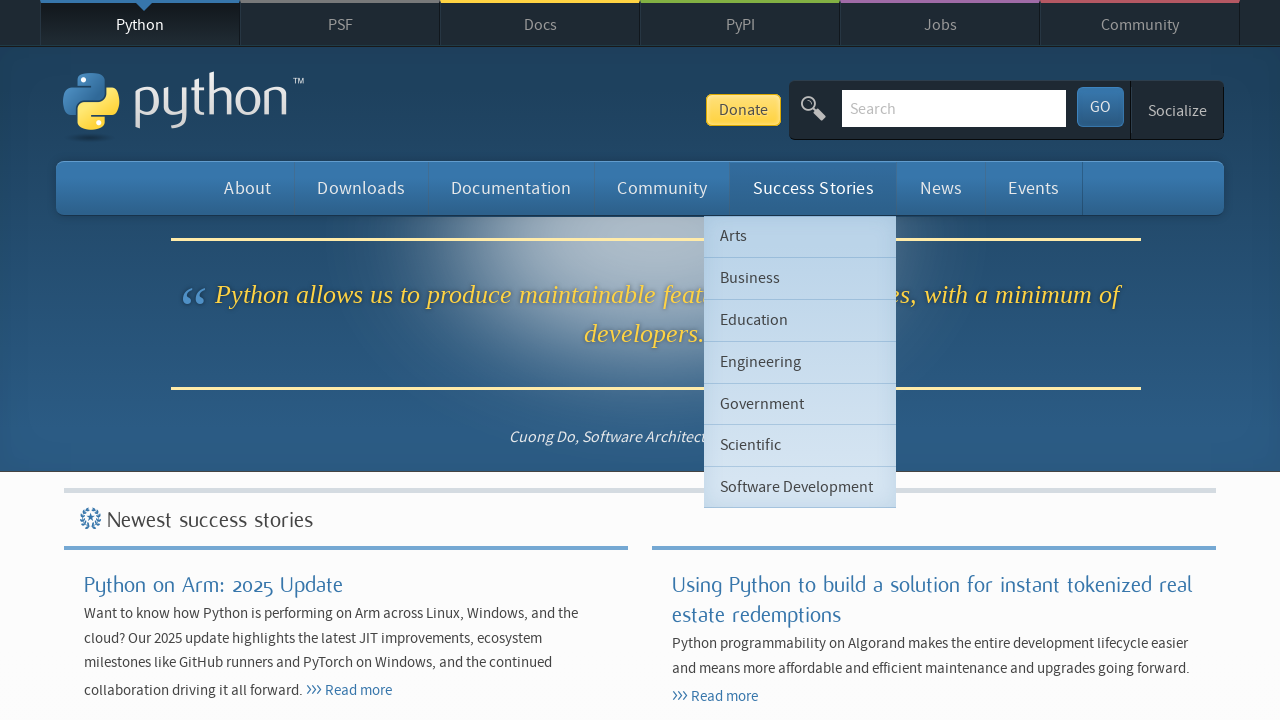

Waited for page to load after clicking 'Success' link
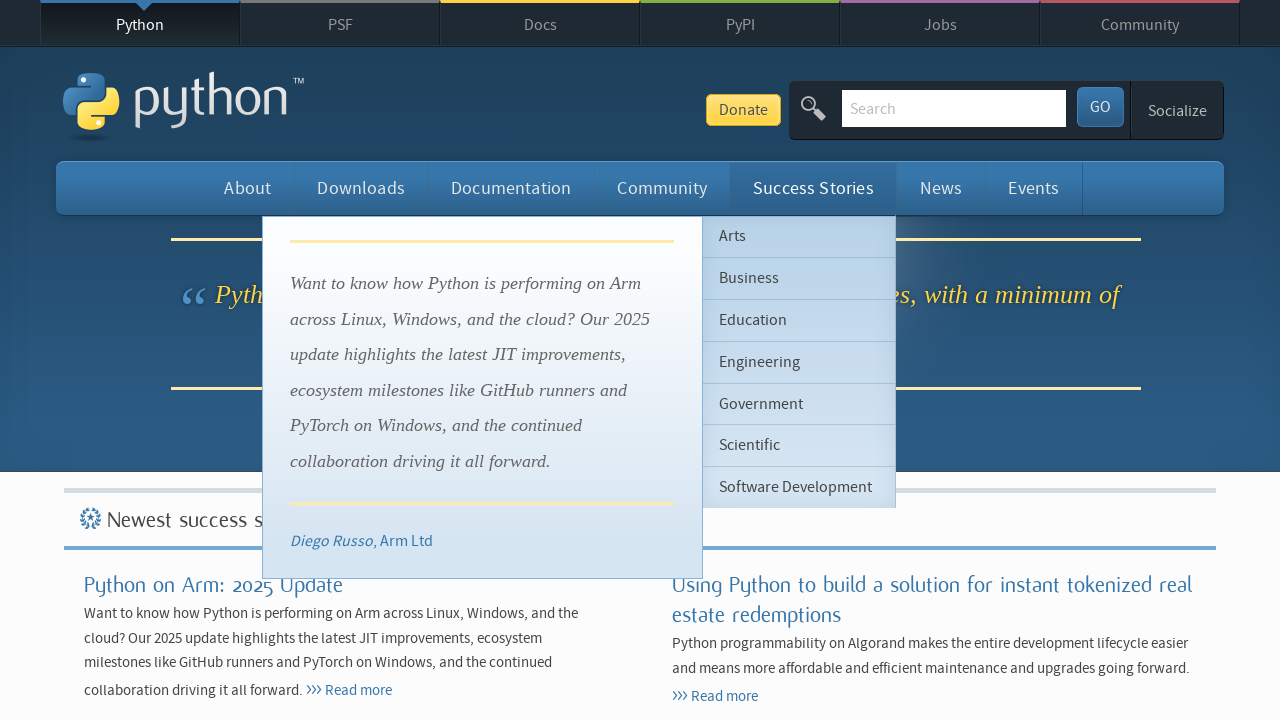

Clicked on 'About' link at (248, 188) on a:text('About')
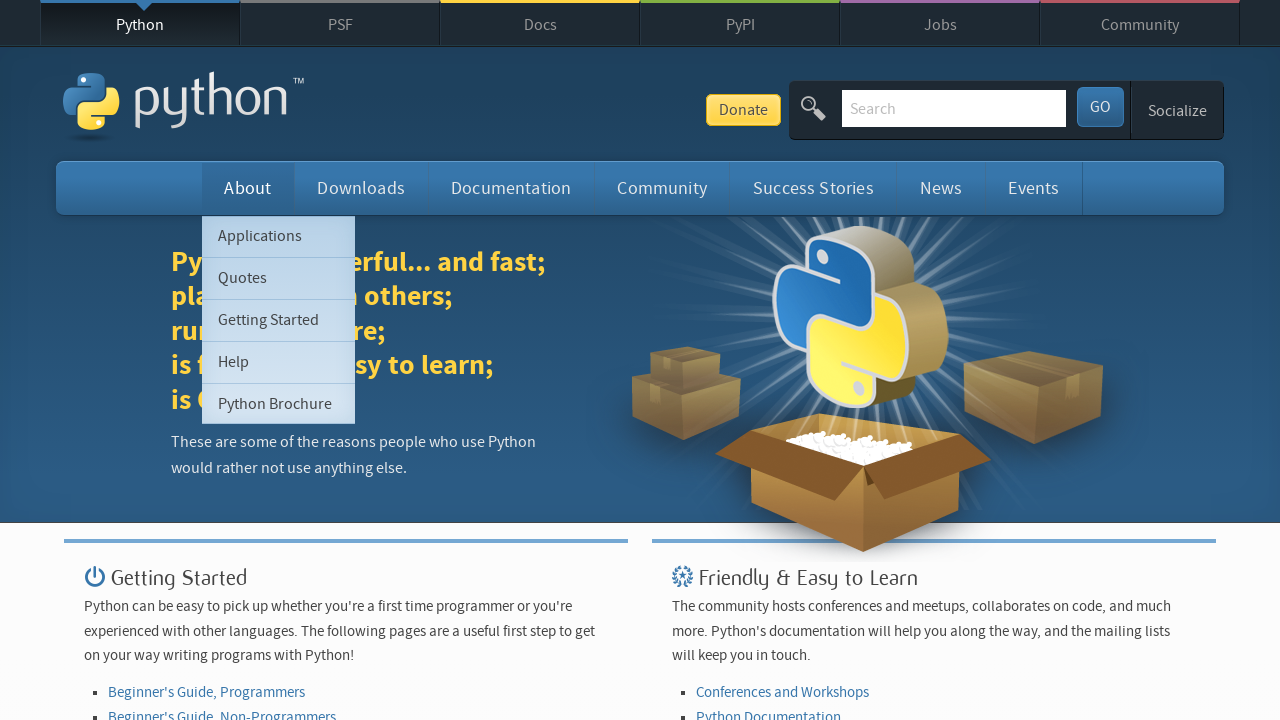

Waited for page to load after clicking 'About' link
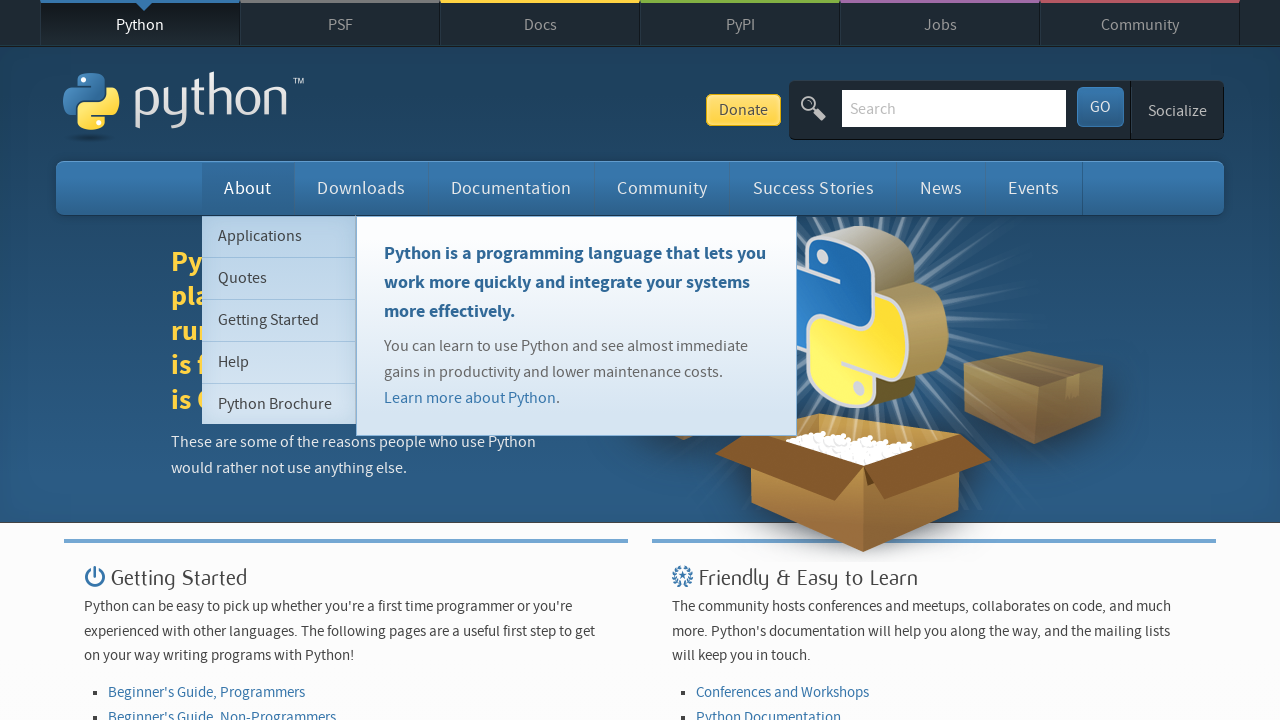

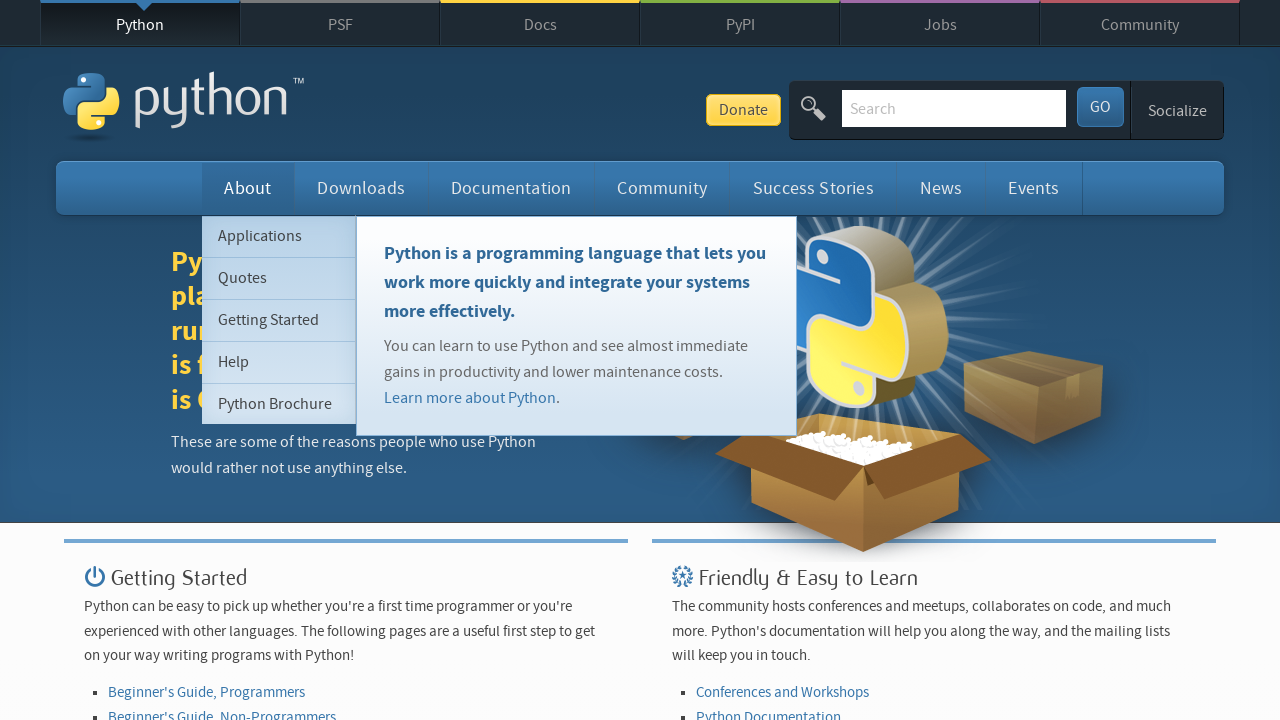